Tests checkbox functionality by clicking on three different checkboxes using various selectors

Starting URL: https://formy-project.herokuapp.com/checkbox

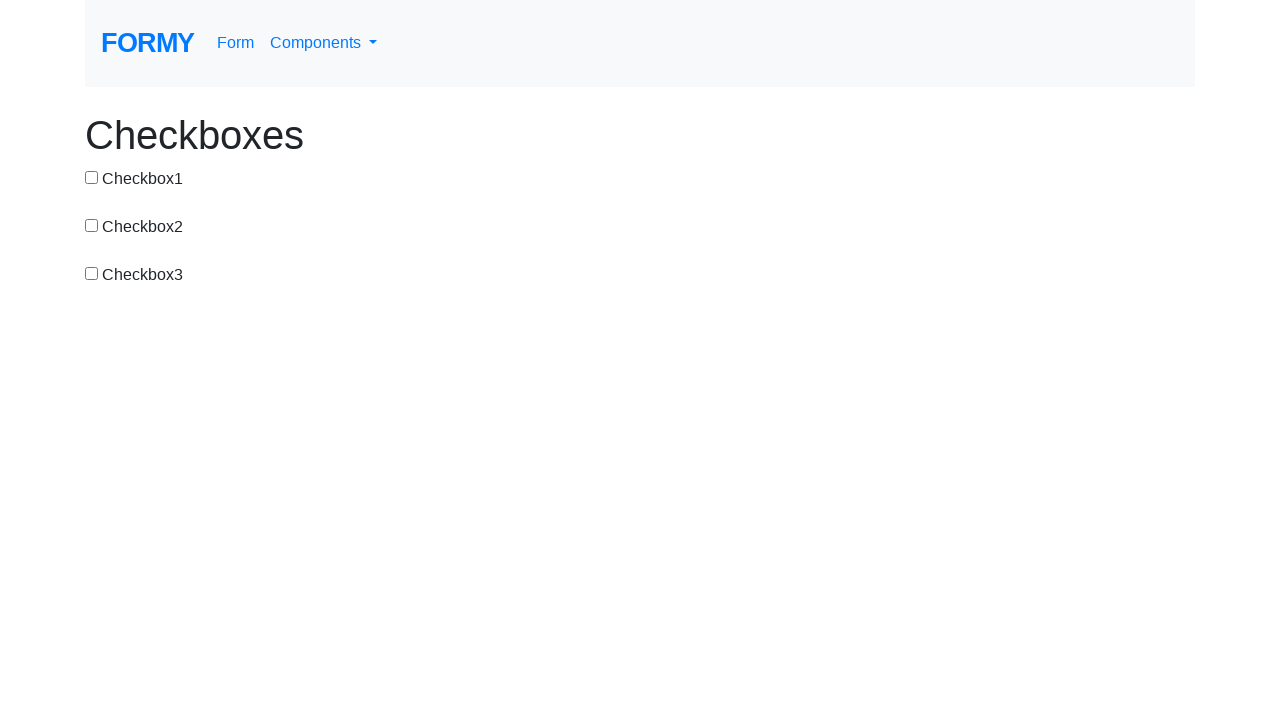

Clicked first checkbox using ID selector at (92, 177) on #checkbox-1
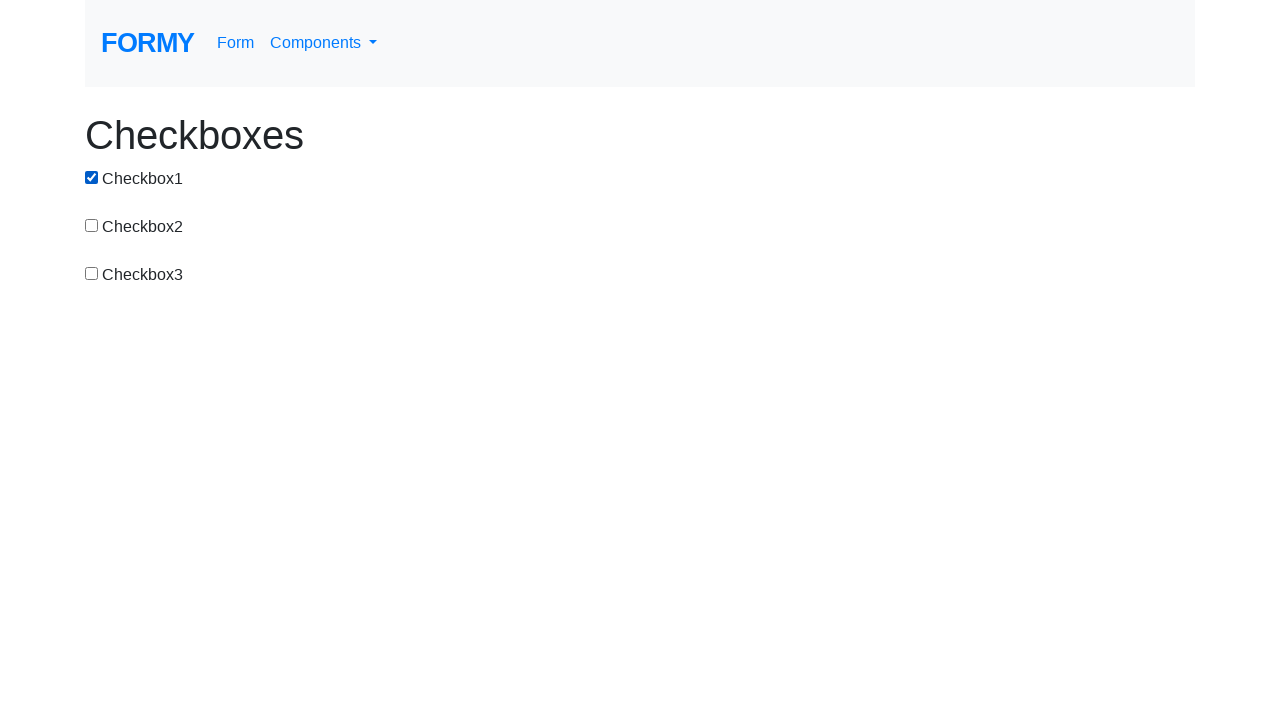

Clicked second checkbox using CSS selector at (92, 225) on input[value='checkbox-2']
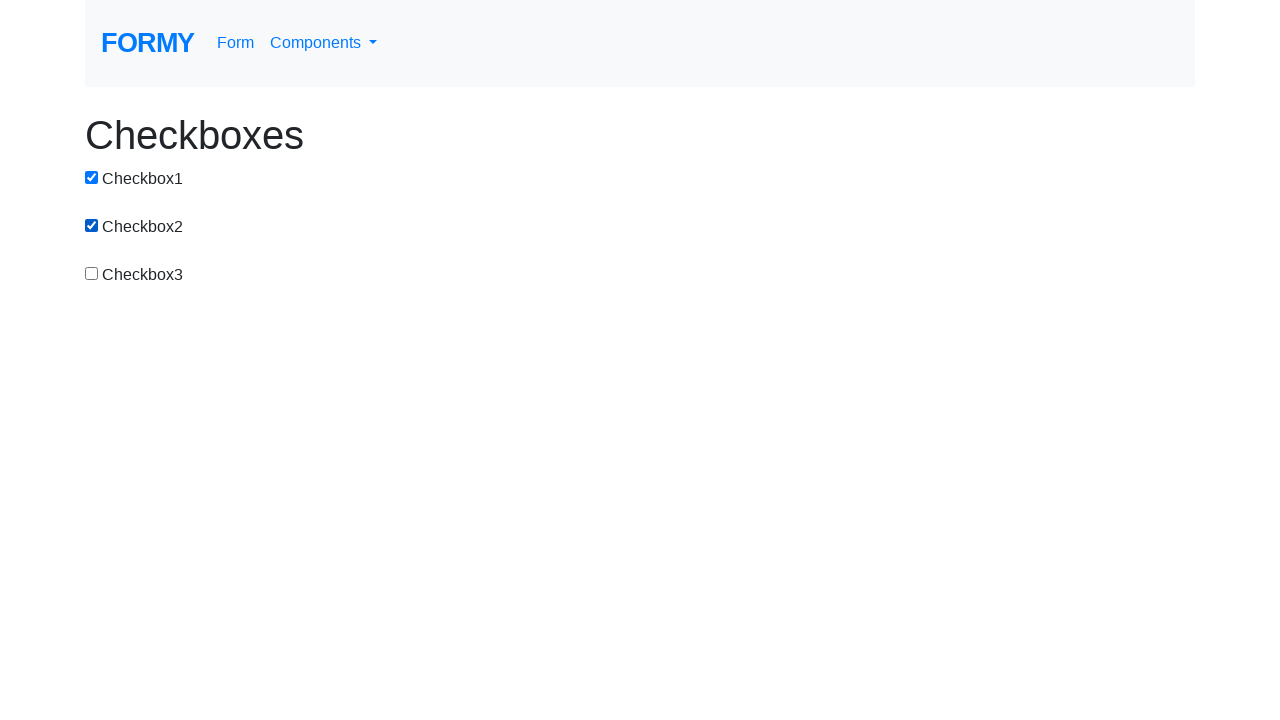

Clicked third checkbox using XPath selector at (92, 273) on xpath=//*[@id='checkbox-3']
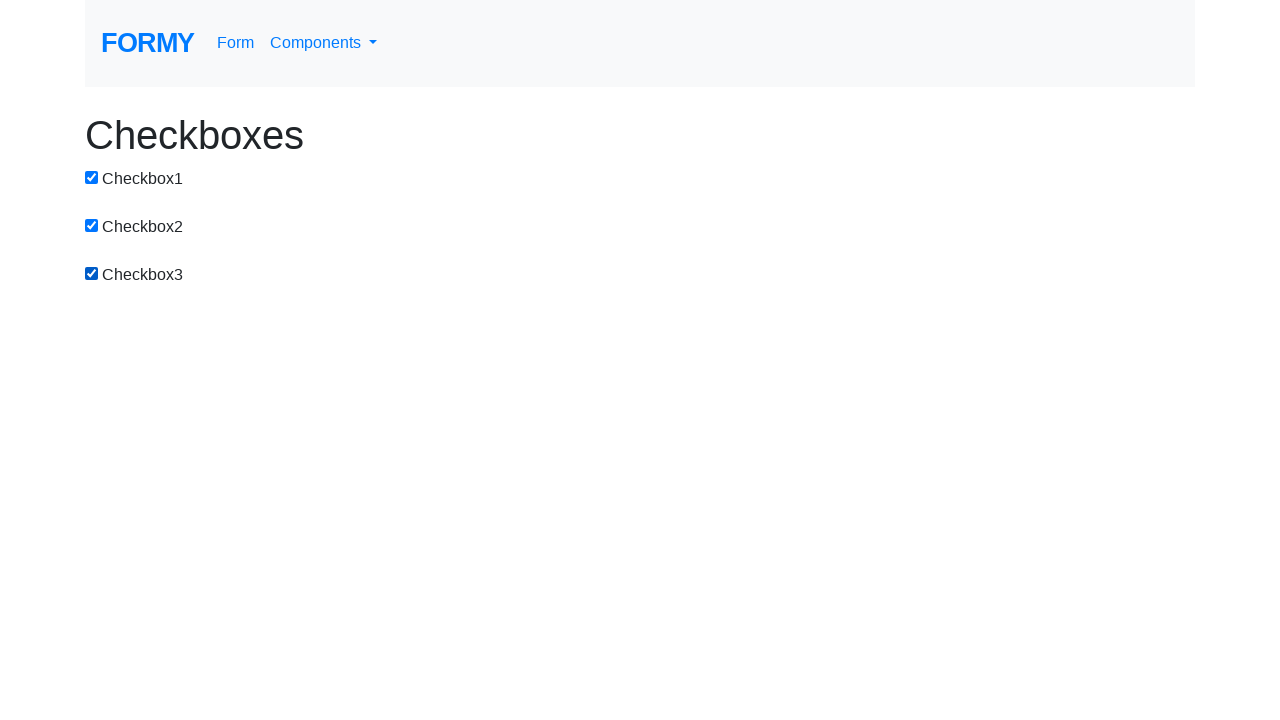

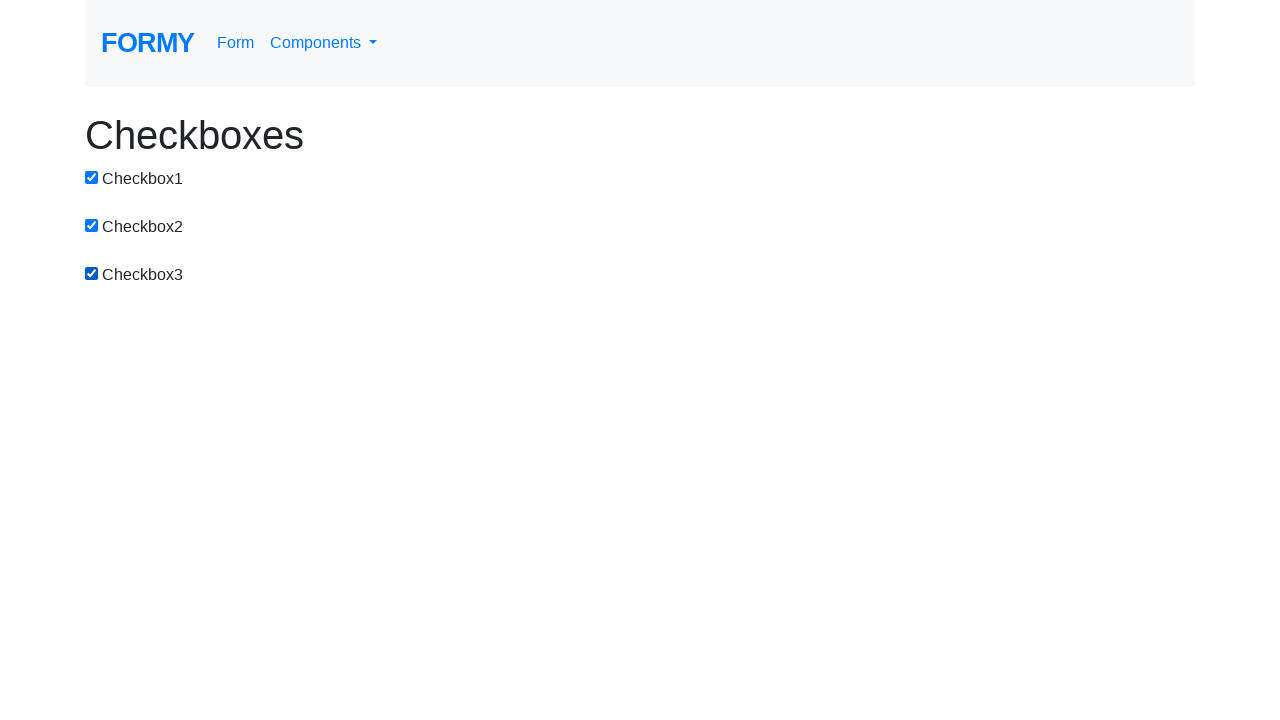